Tests confirm dialog functionality by entering a name, triggering a confirm dialog, verifying the text contains the name, and dismissing it

Starting URL: https://rahulshettyacademy.com/AutomationPractice/

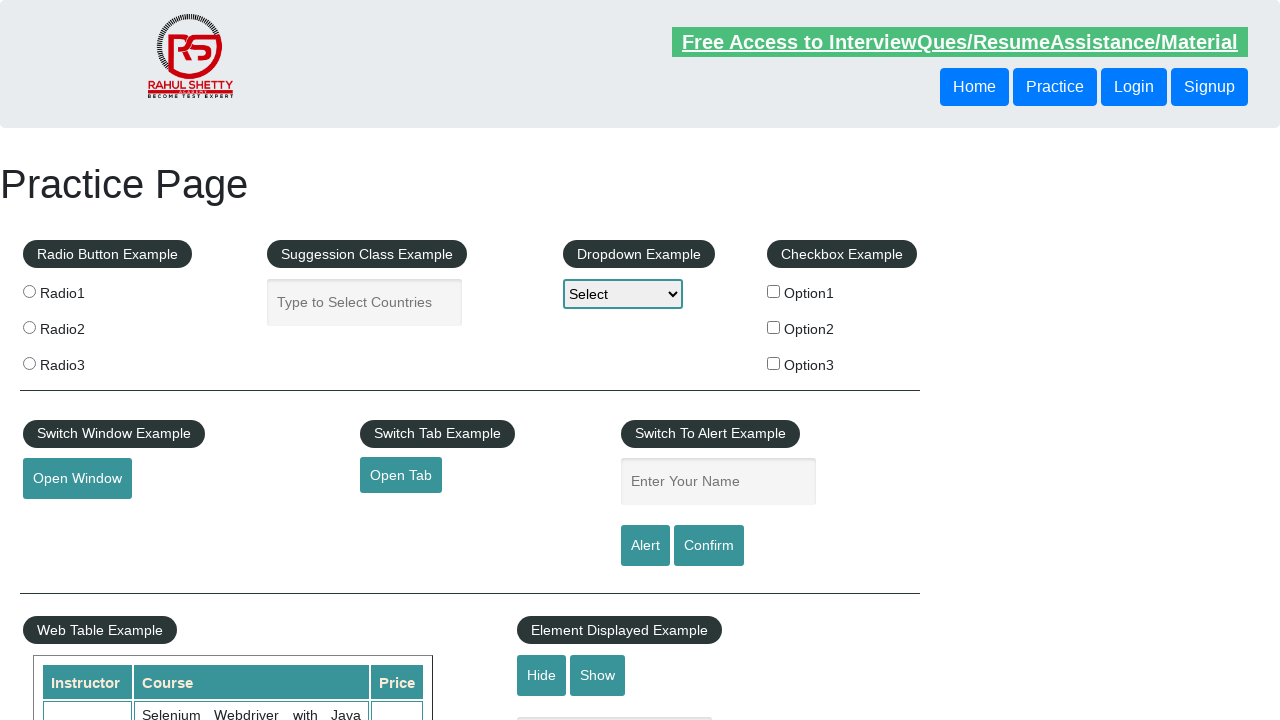

Filled name field with 'Emiliano' on #name
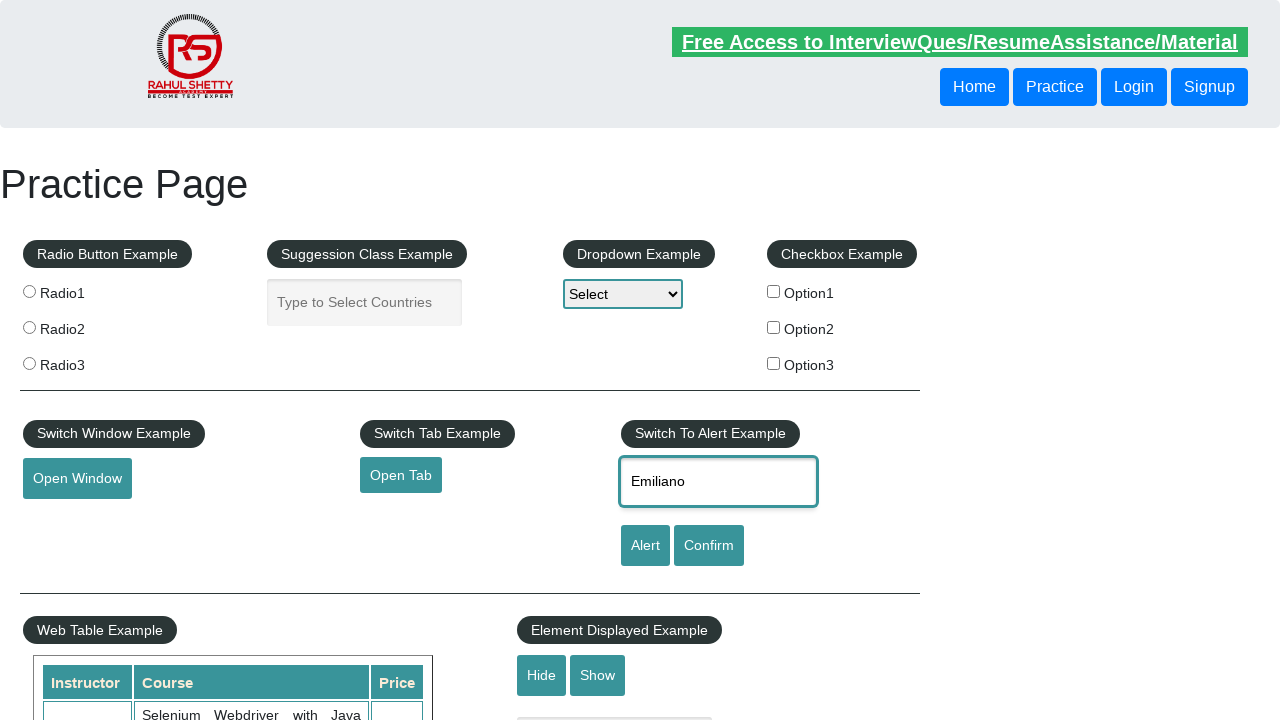

Set up dialog handler to dismiss confirm dialogs
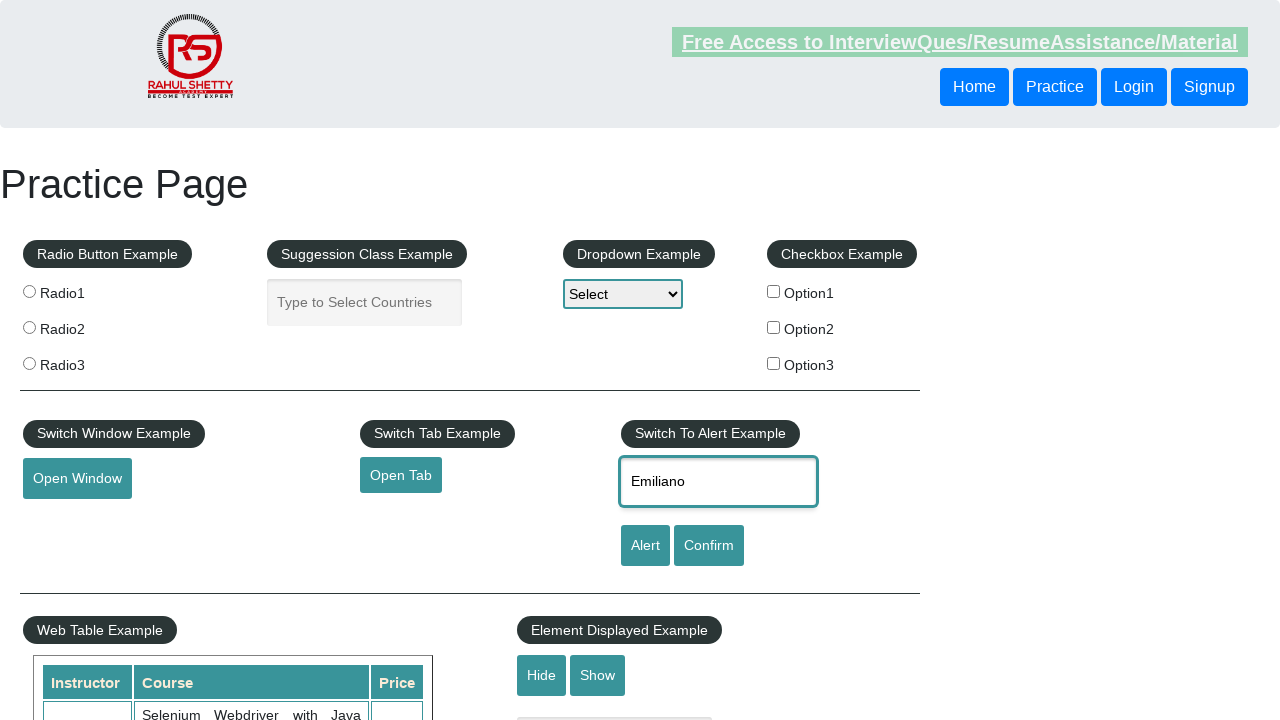

Clicked Confirm button to trigger confirm dialog at (709, 546) on xpath=//input[@value='Confirm']
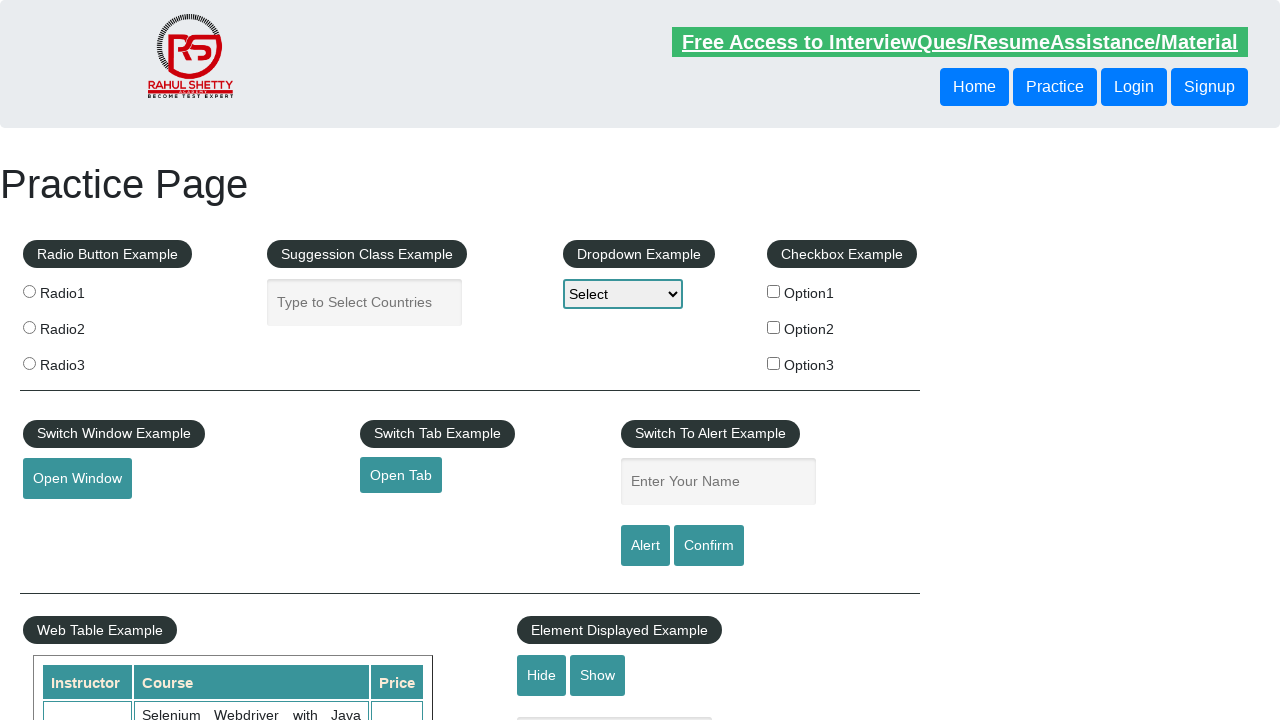

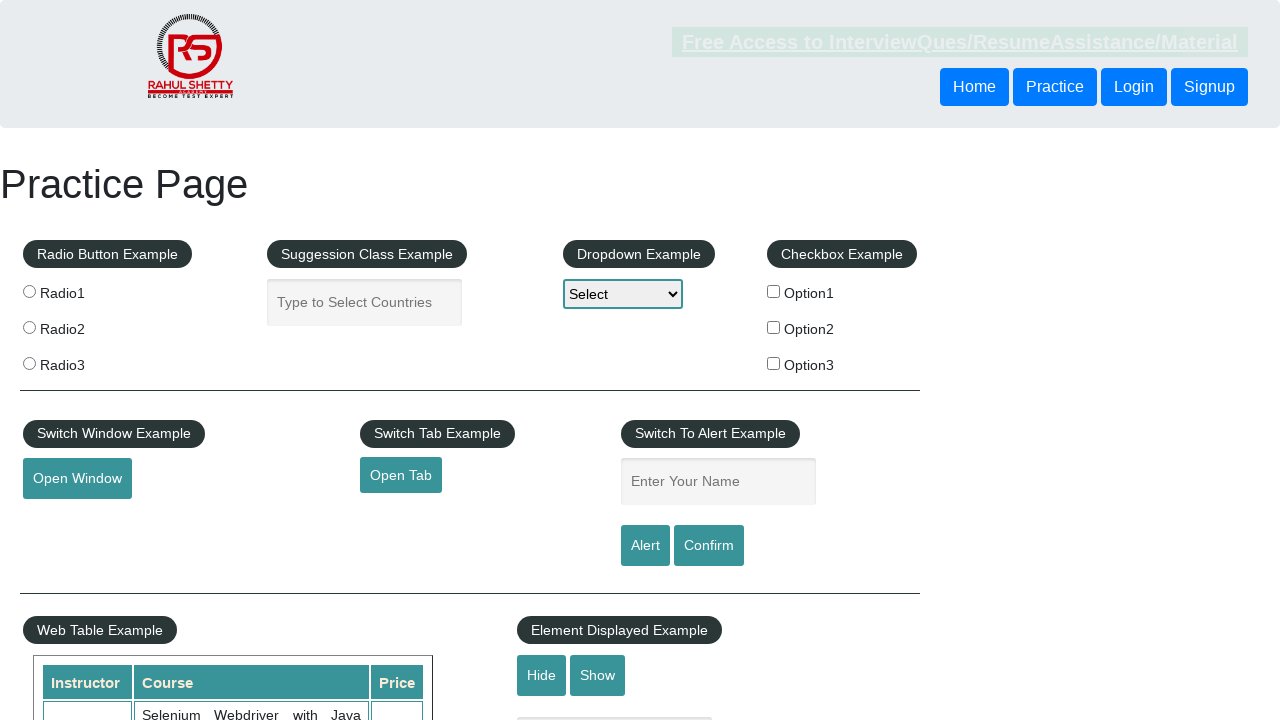